Tests element display status by checking if various form elements are visible and interacting with displayed elements

Starting URL: https://automationfc.github.io/basic-form/index.html

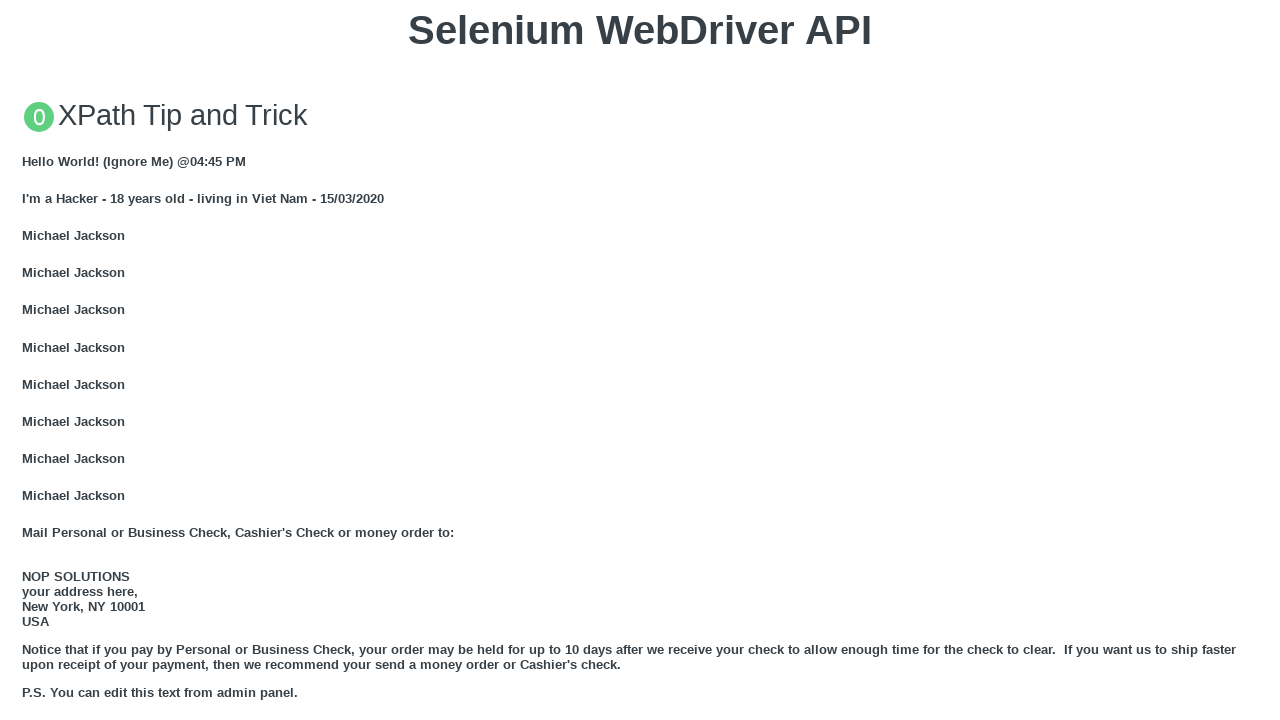

Email textbox is visible
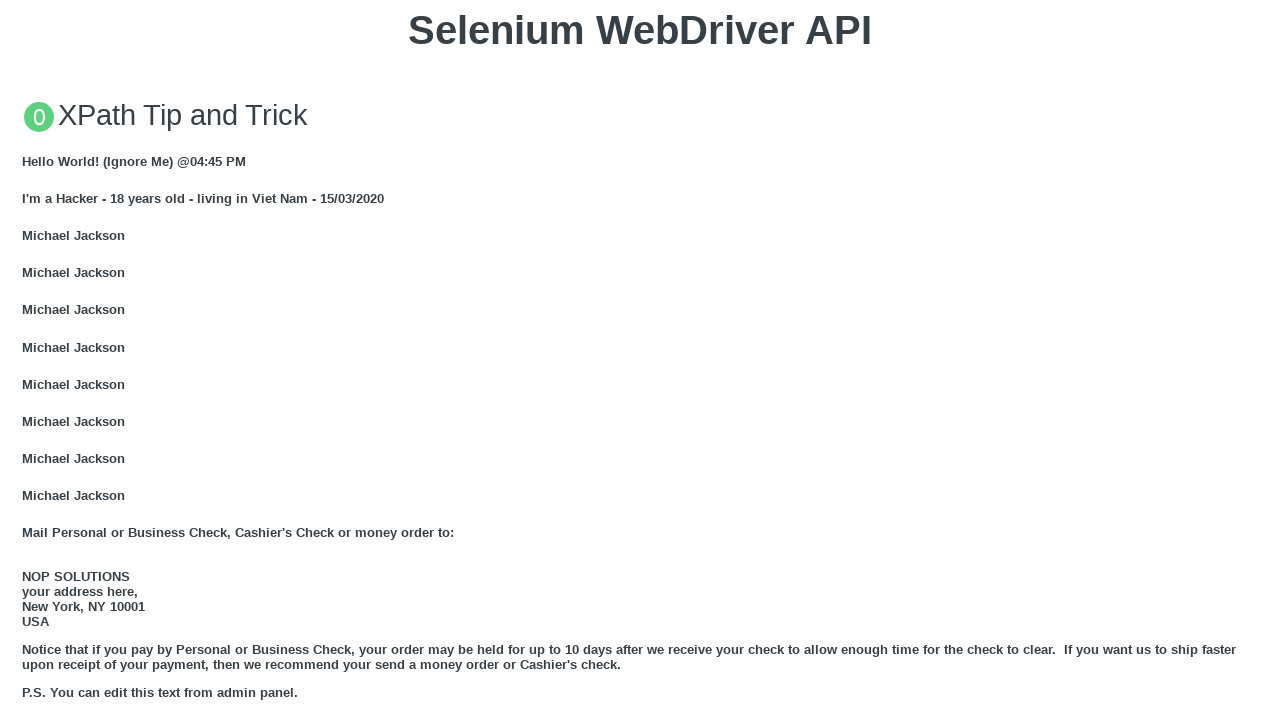

Filled email textbox with 'Automation testing' on input[id='mail']
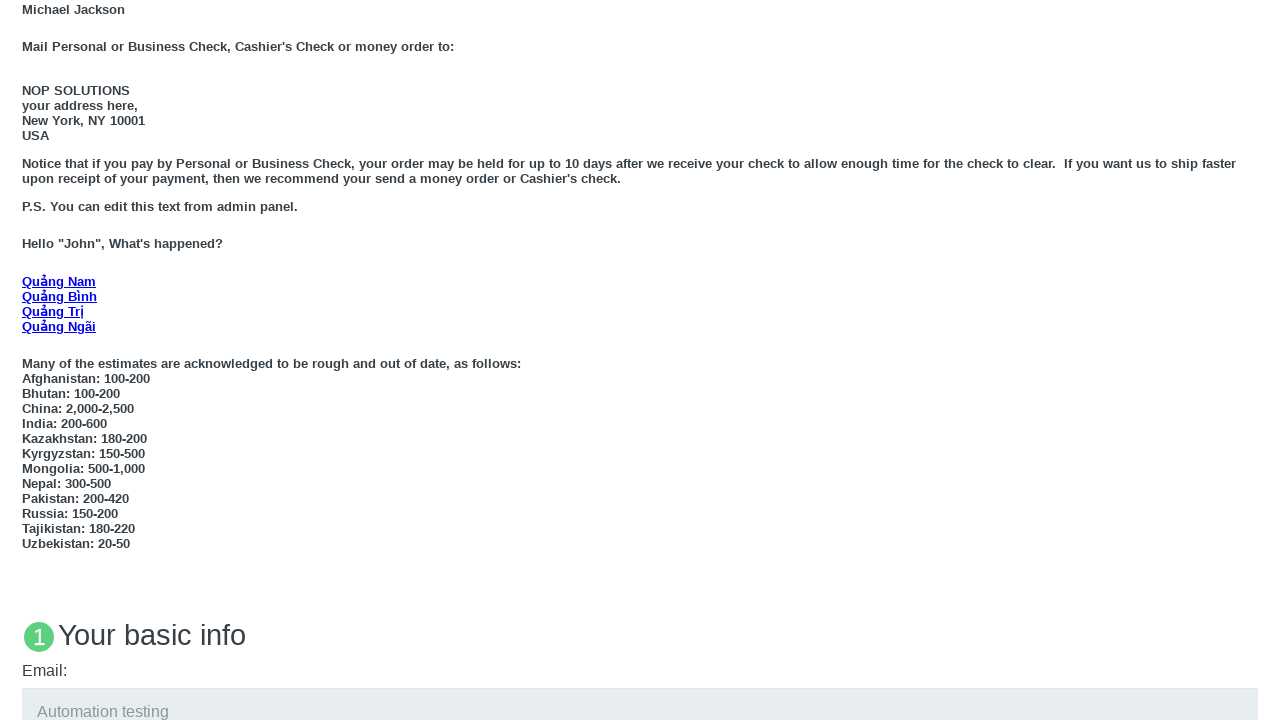

Under 18 checkbox is visible
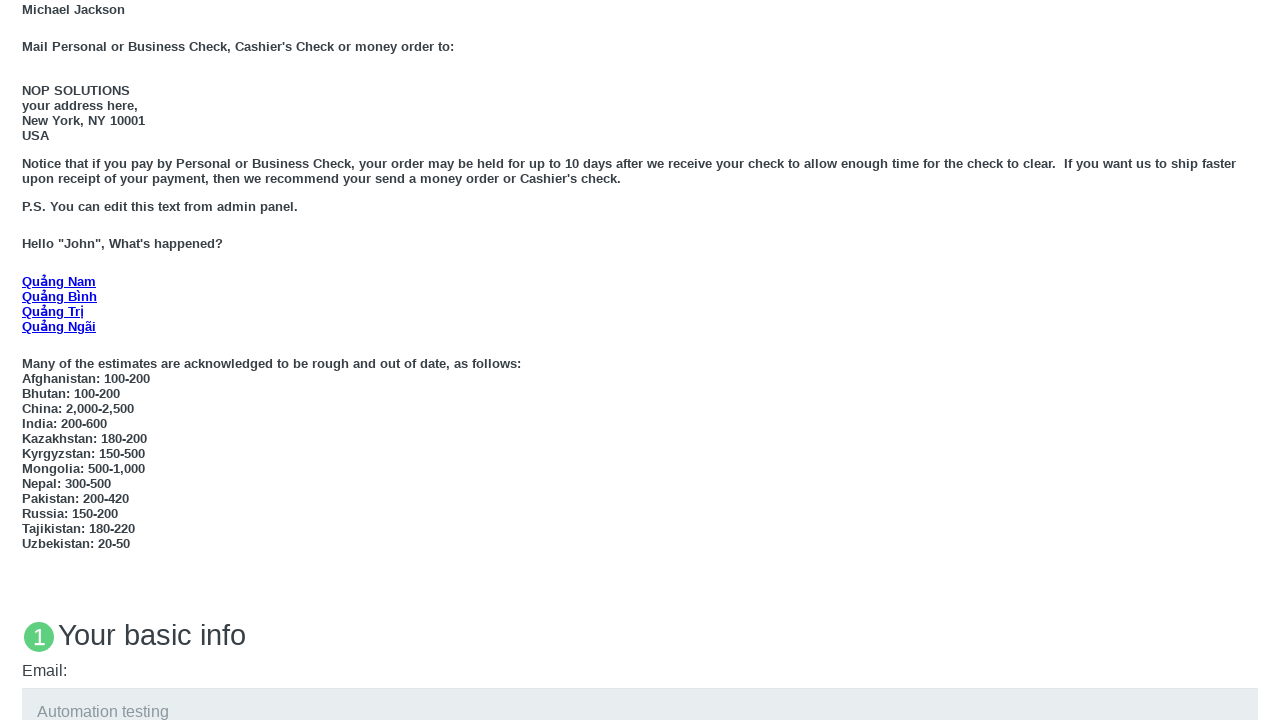

Clicked under 18 checkbox at (28, 360) on input[id='under_18']
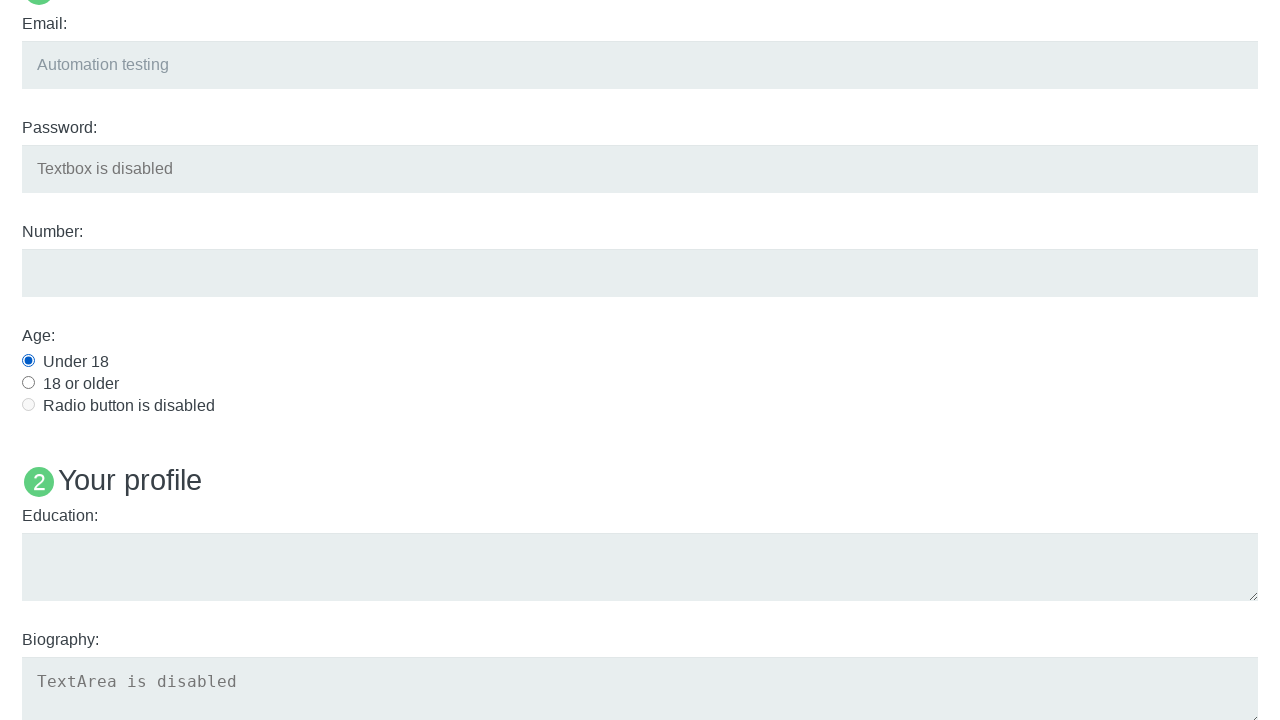

Education textarea is visible
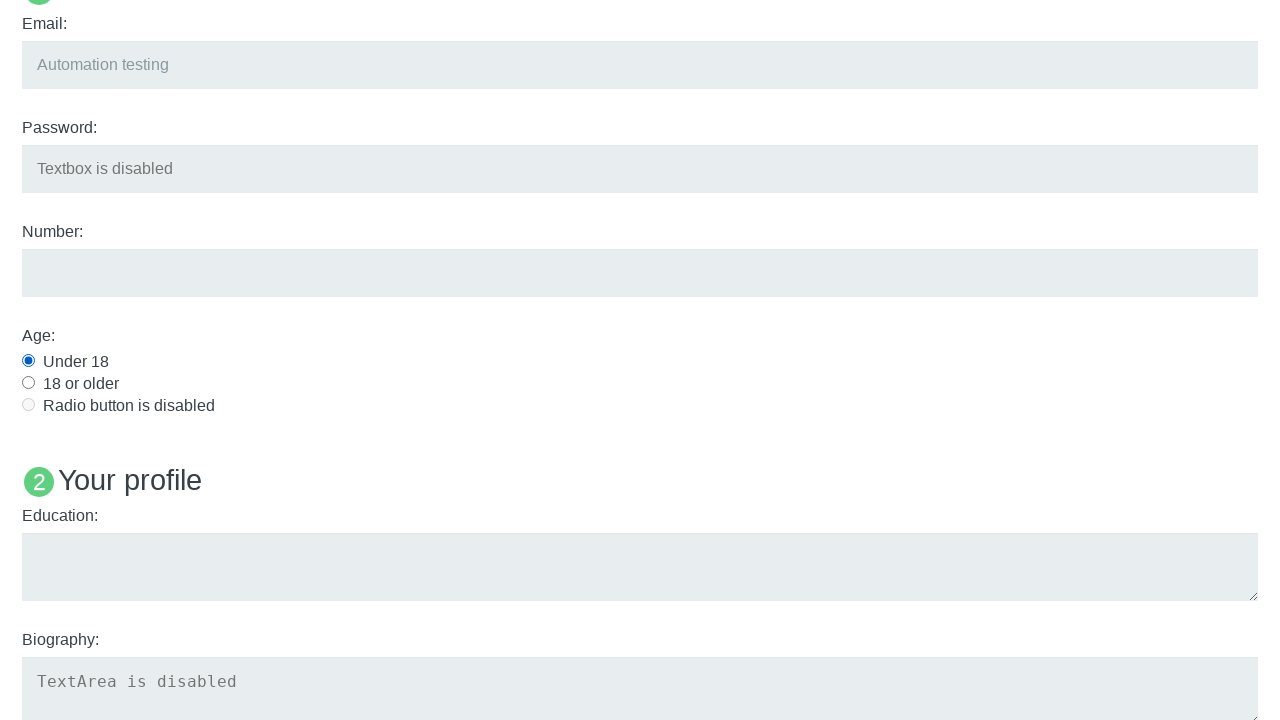

Filled education textarea with 'Automation testing' on textarea[id='edu']
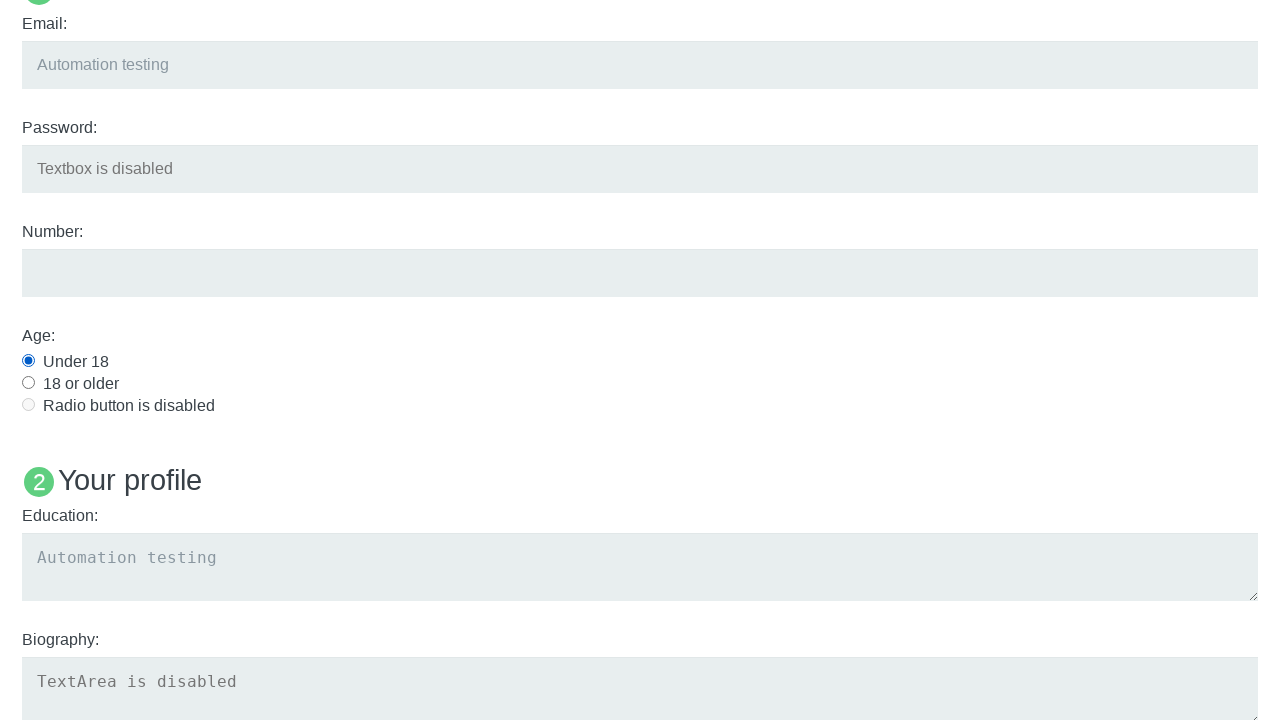

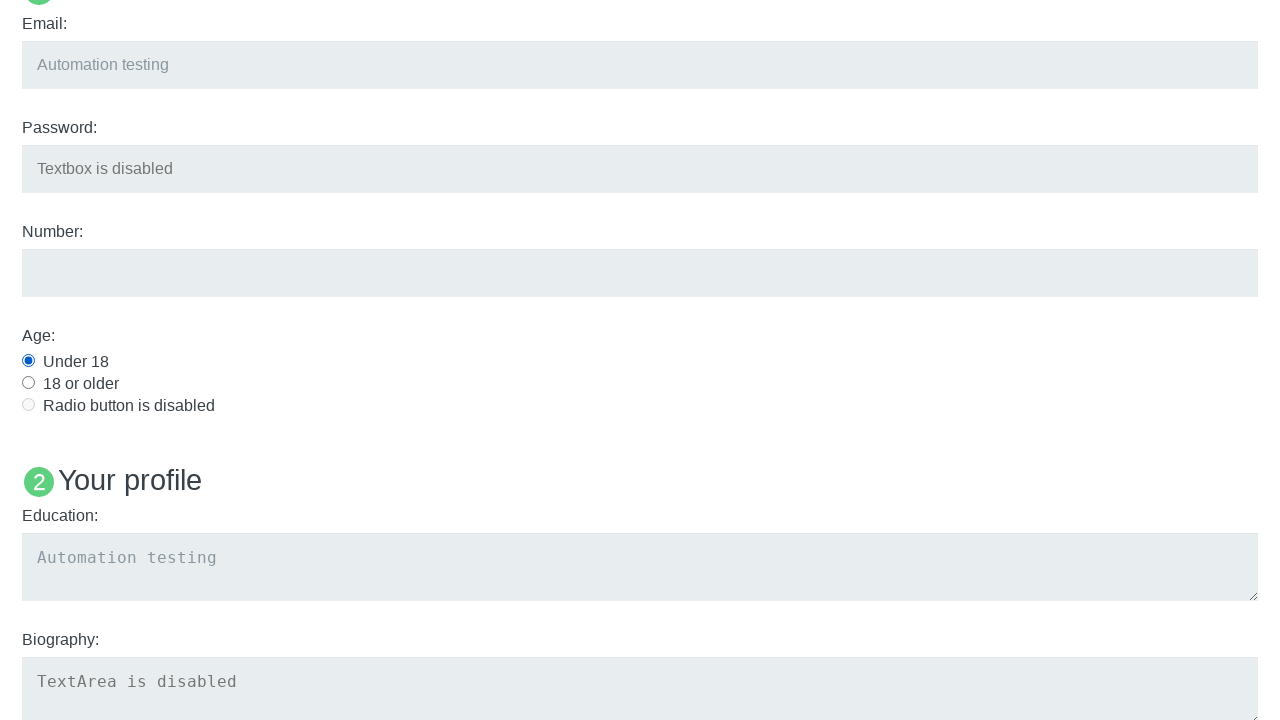